Tests checkbox functionality by navigating to a checkboxes page and toggling the state of two checkboxes

Starting URL: http://the-internet.herokuapp.com/

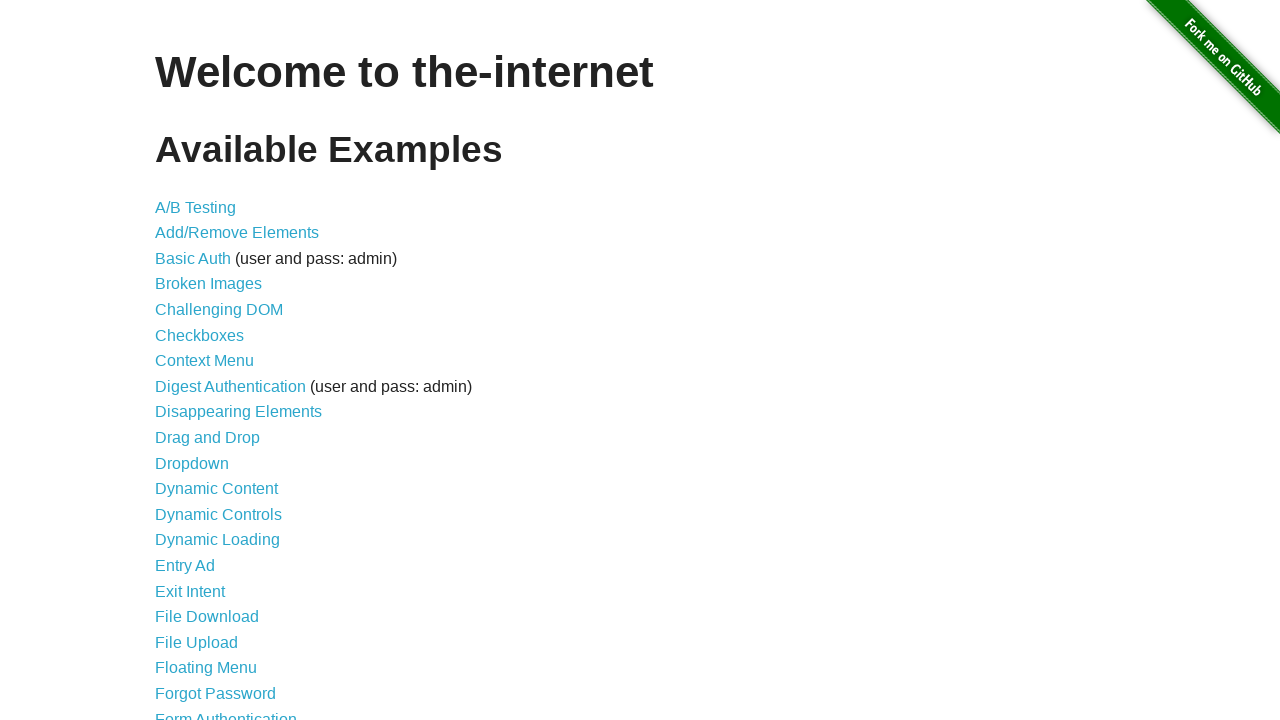

Clicked on the checkboxes link to navigate to checkboxes page at (200, 335) on a[href='/checkboxes']
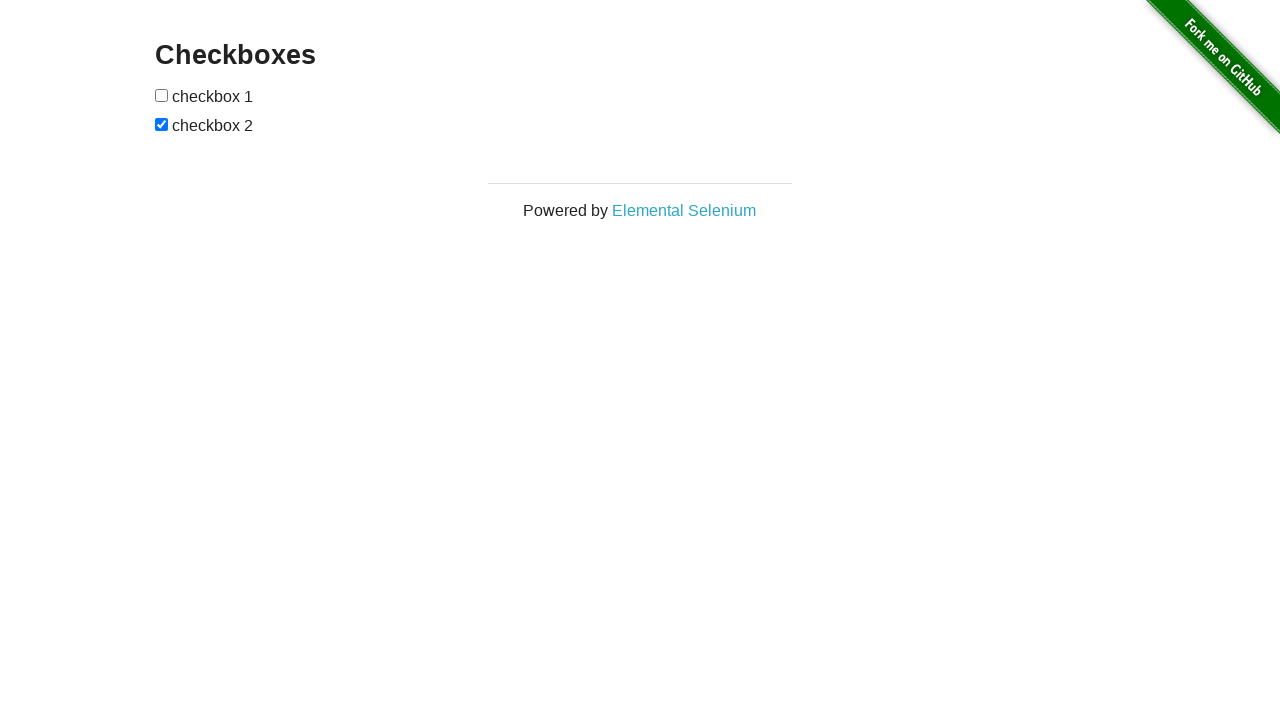

Checkboxes form loaded and input elements are visible
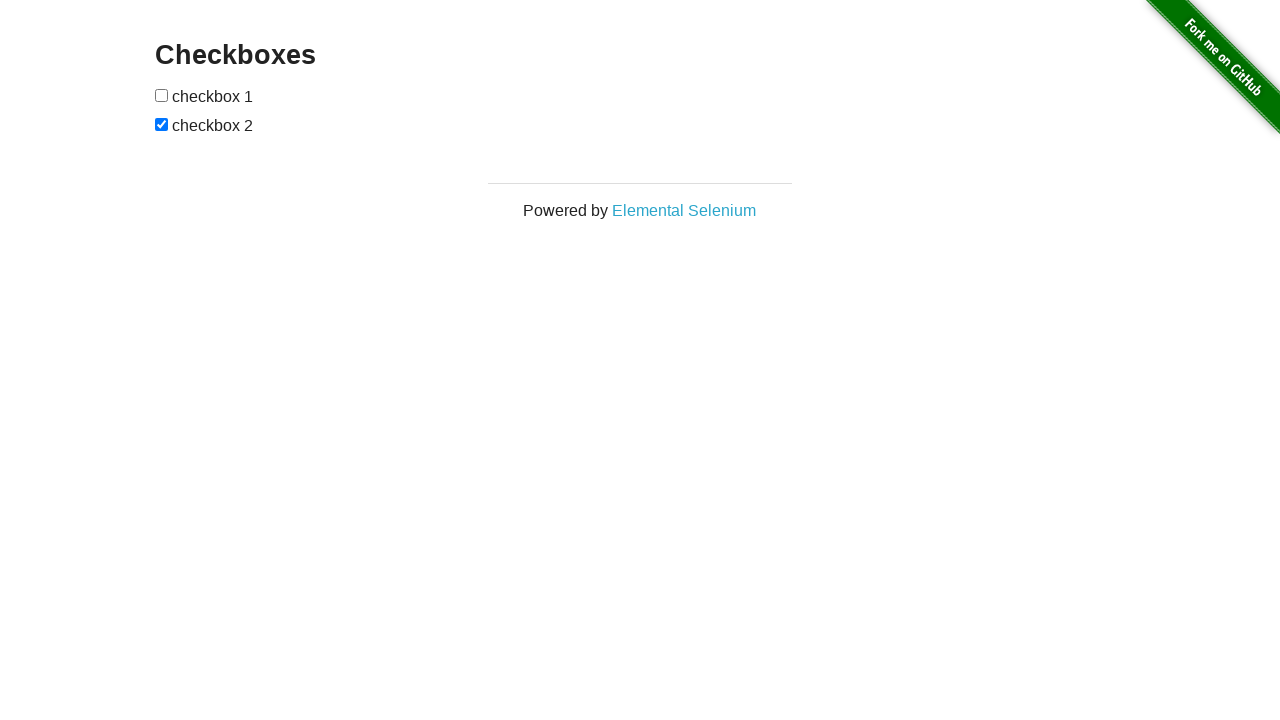

Located the first checkbox element
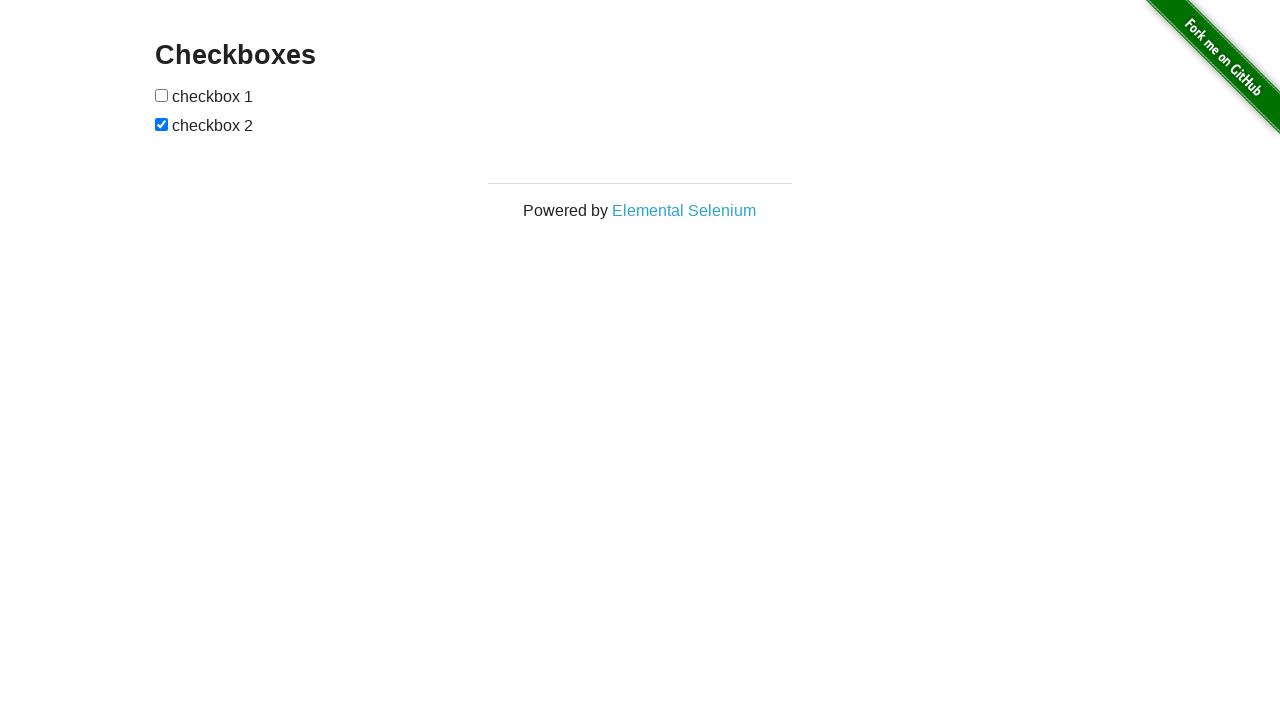

Clicked the first checkbox to toggle it from unchecked to checked at (162, 95) on form input:first-child
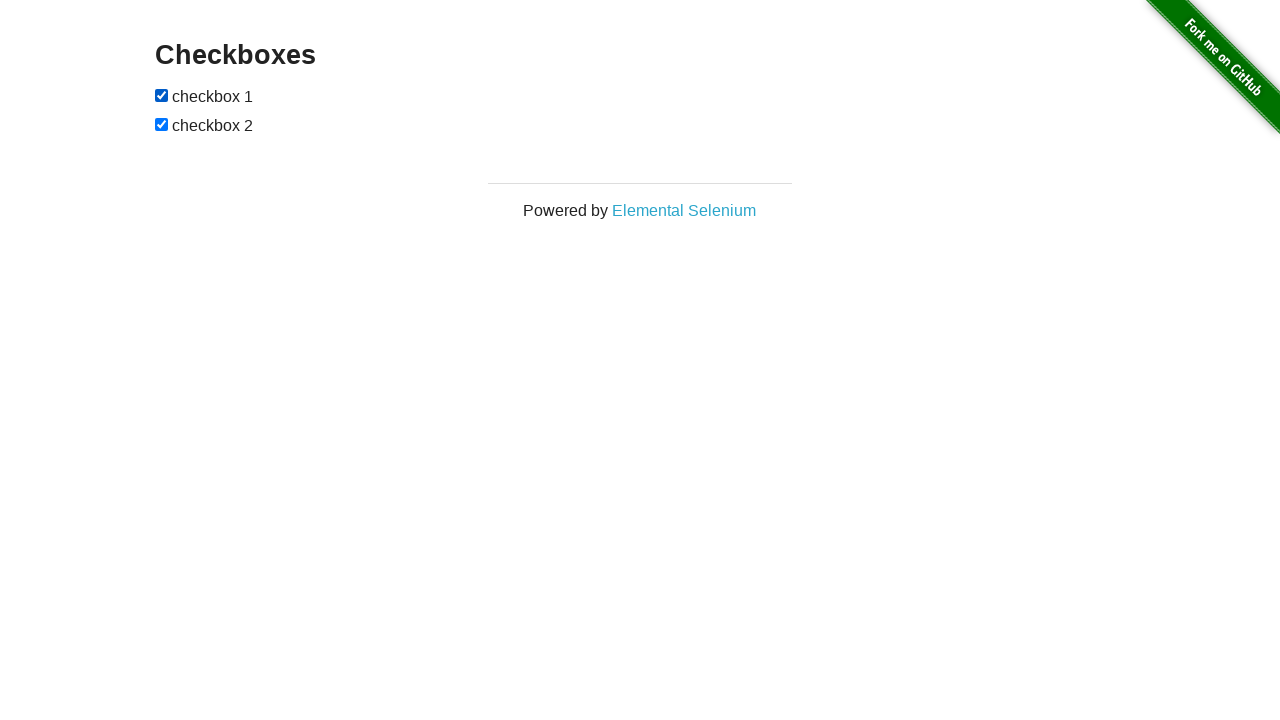

Located the second checkbox element
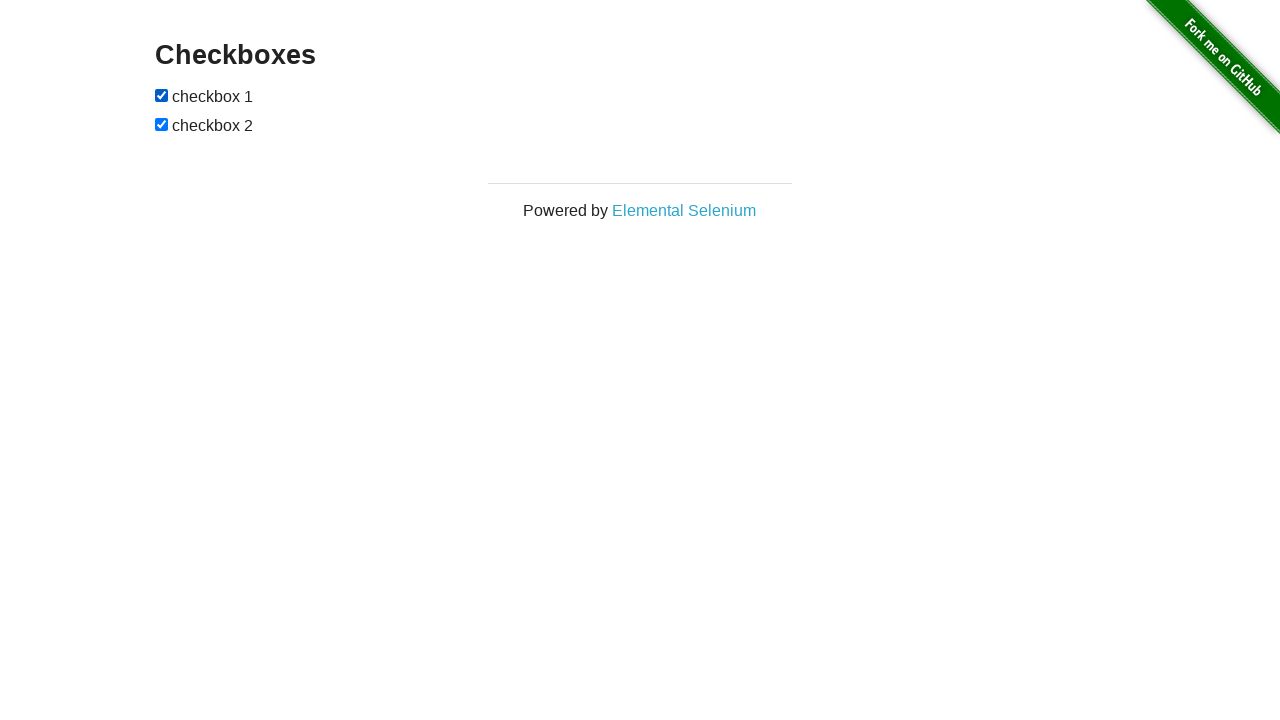

Clicked the second checkbox to toggle it from checked to unchecked at (162, 124) on form input:last-child
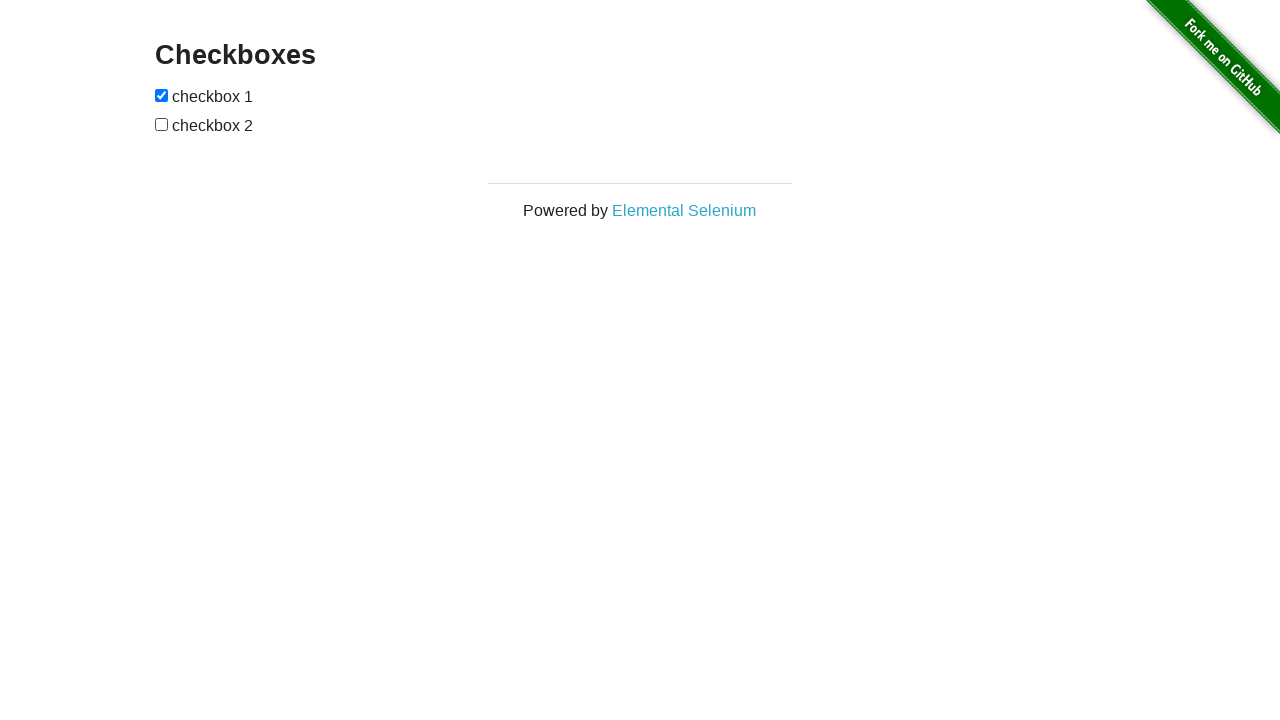

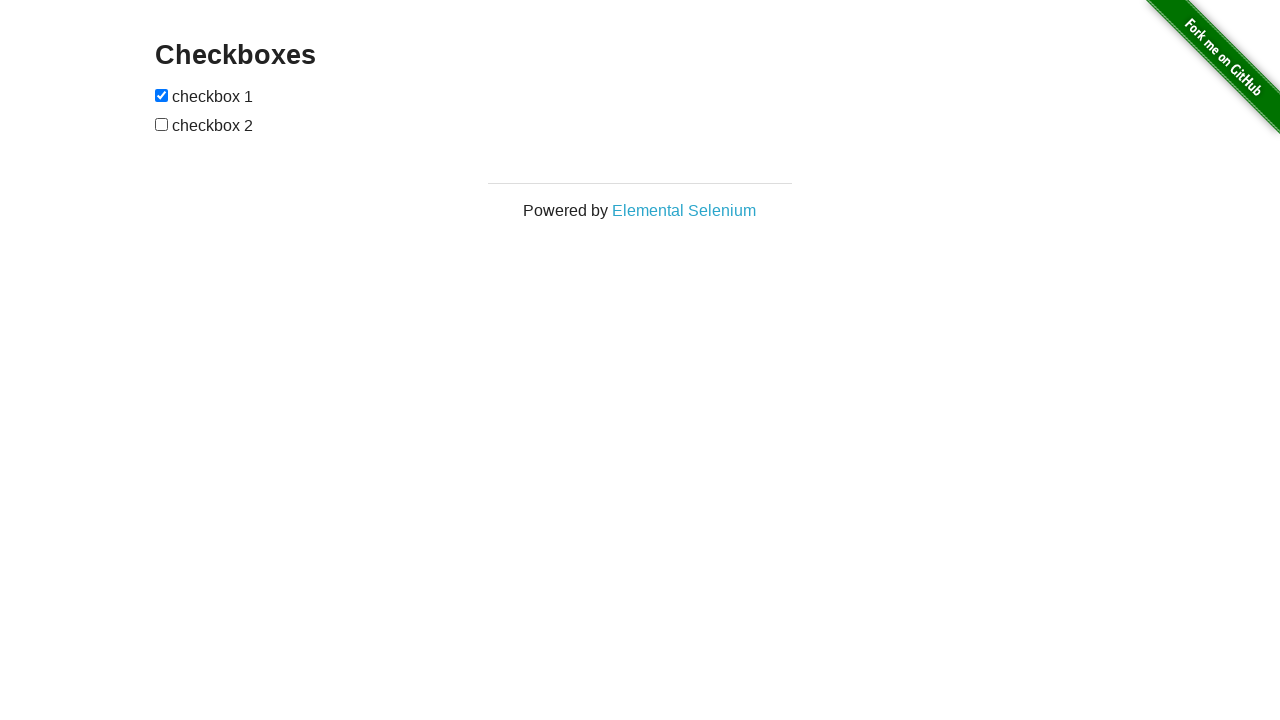